Tests the interactive math practice page by clicking the button to generate a new question and then clicking the button to reveal the answer, verifying that the question and answer elements are populated.

Starting URL: https://www.realmath.de/Neues/Klasse8/binome/binomevar03.php

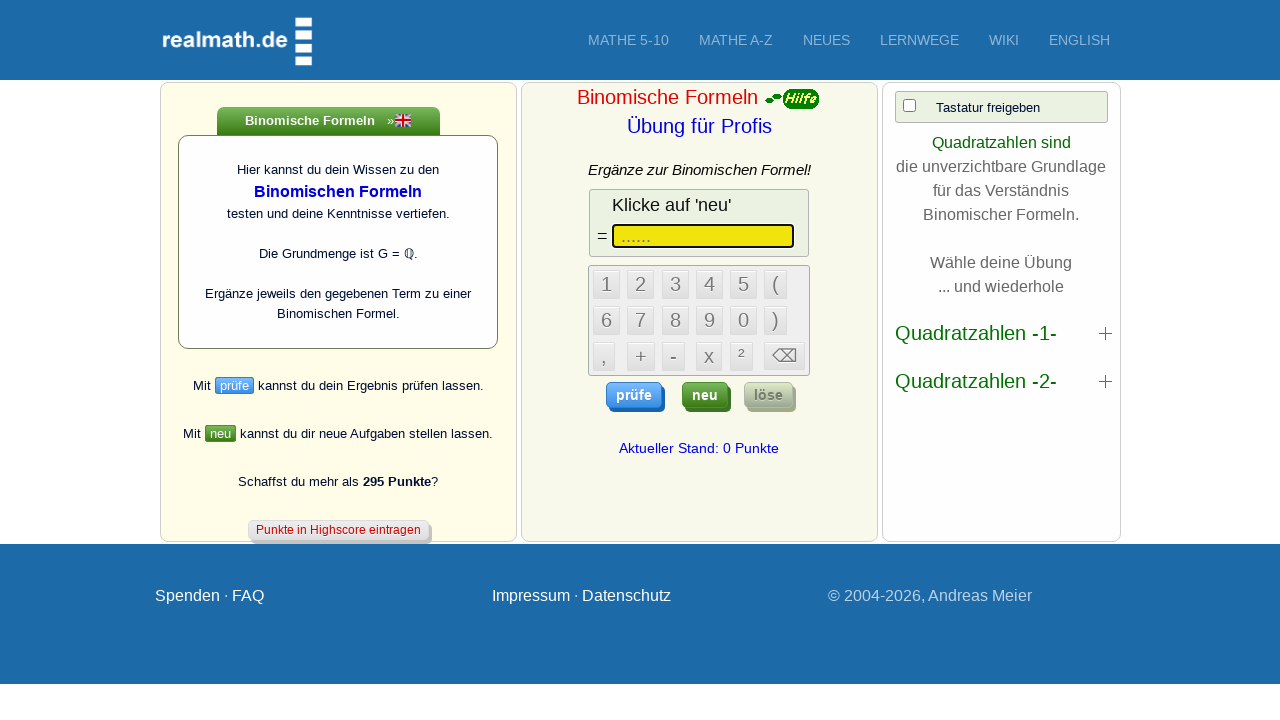

Waited for new question button to be available
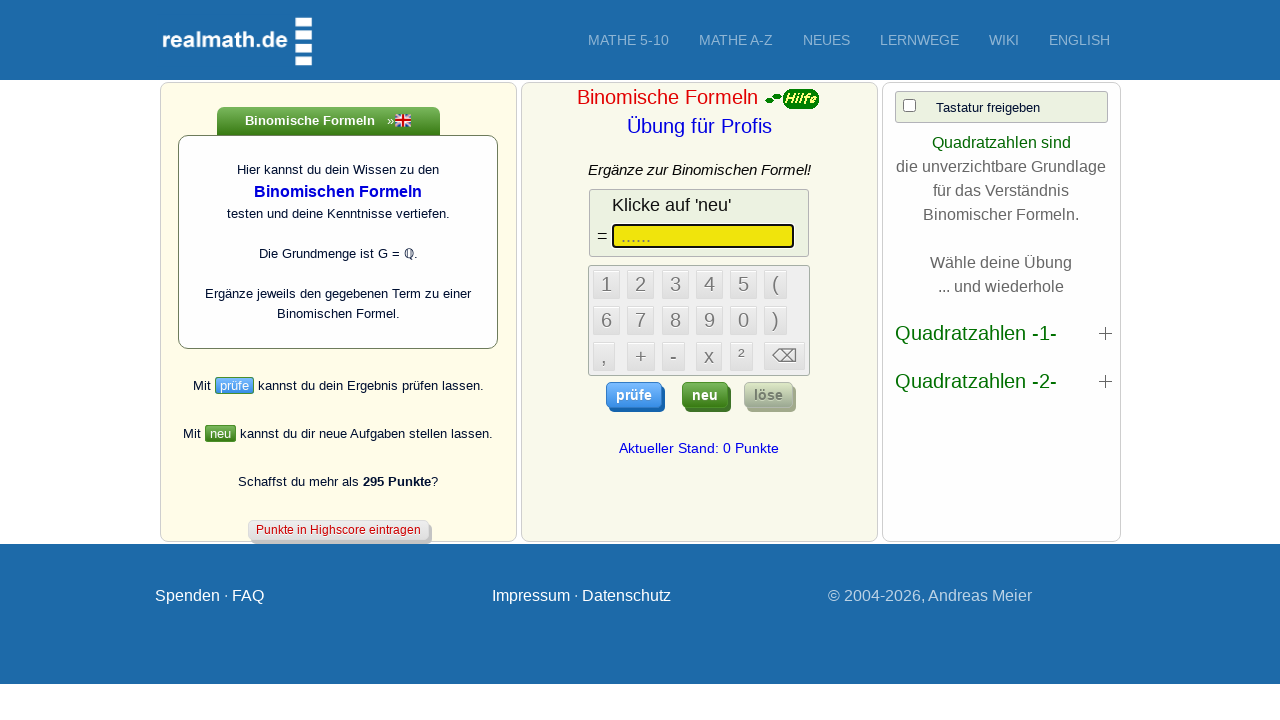

Waited for show answer button to be available
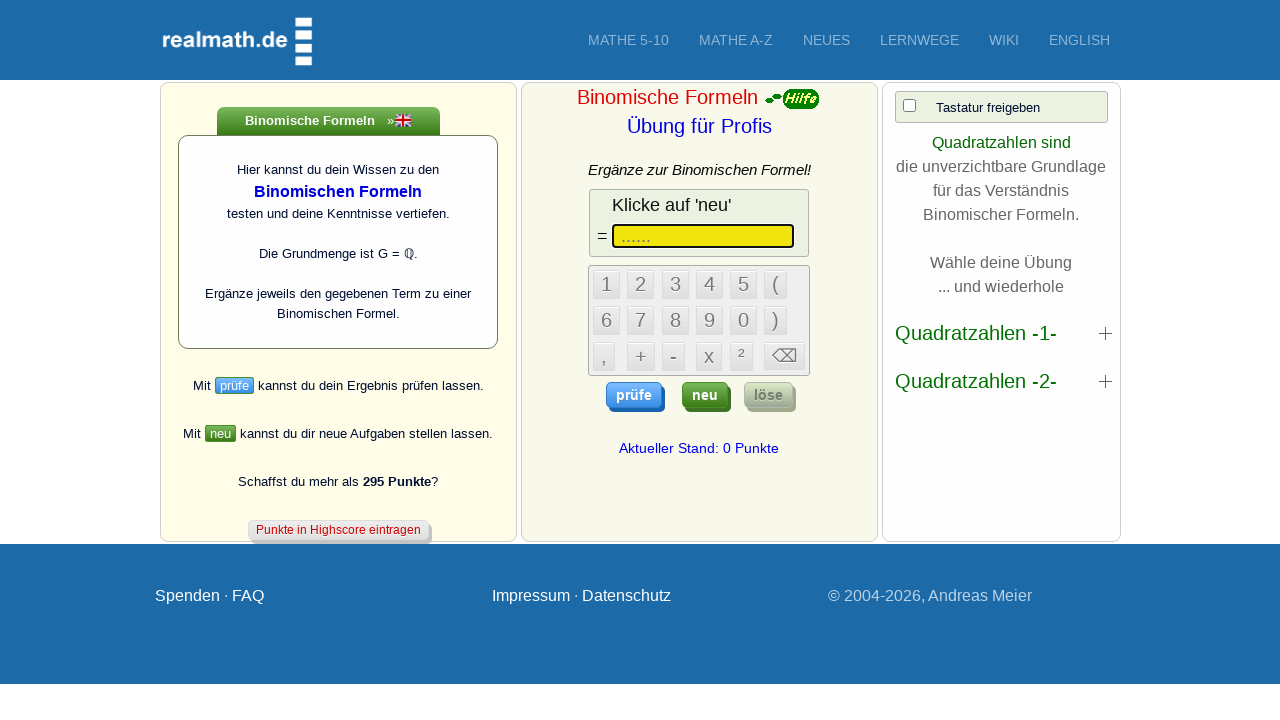

Clicked button to generate a new math question at (705, 395) on .neuButton
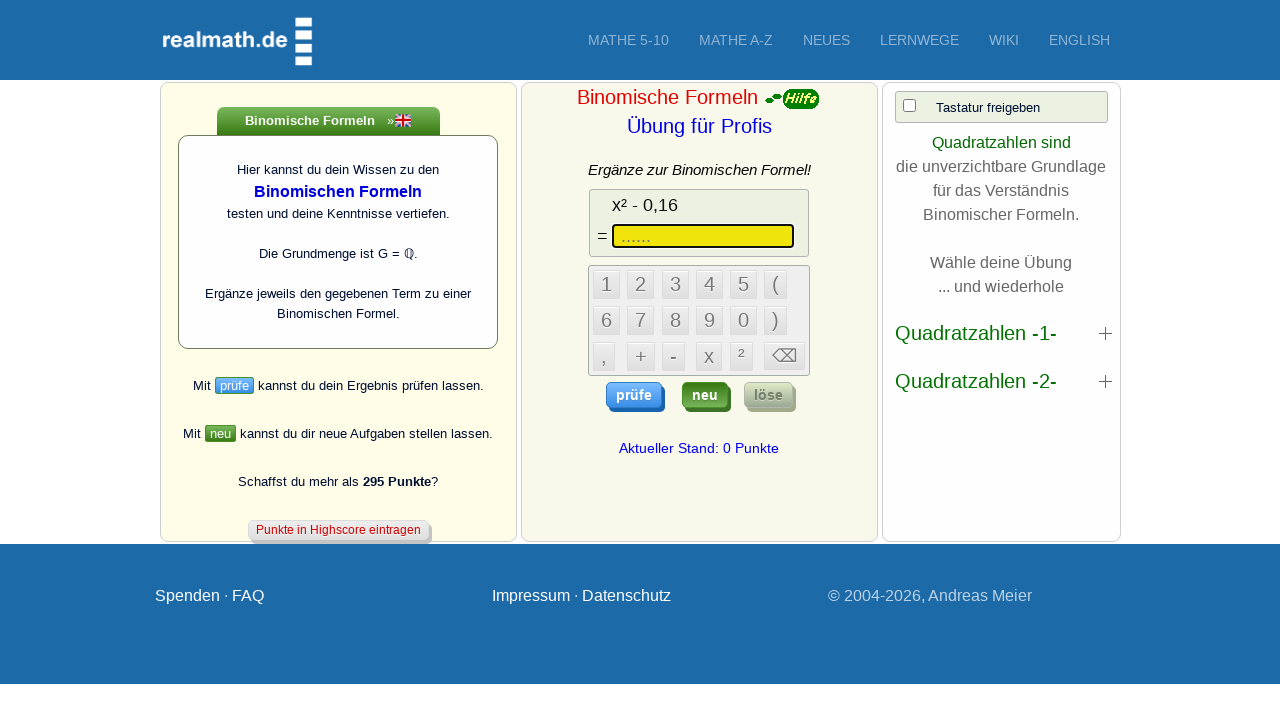

New math question was generated and is visible
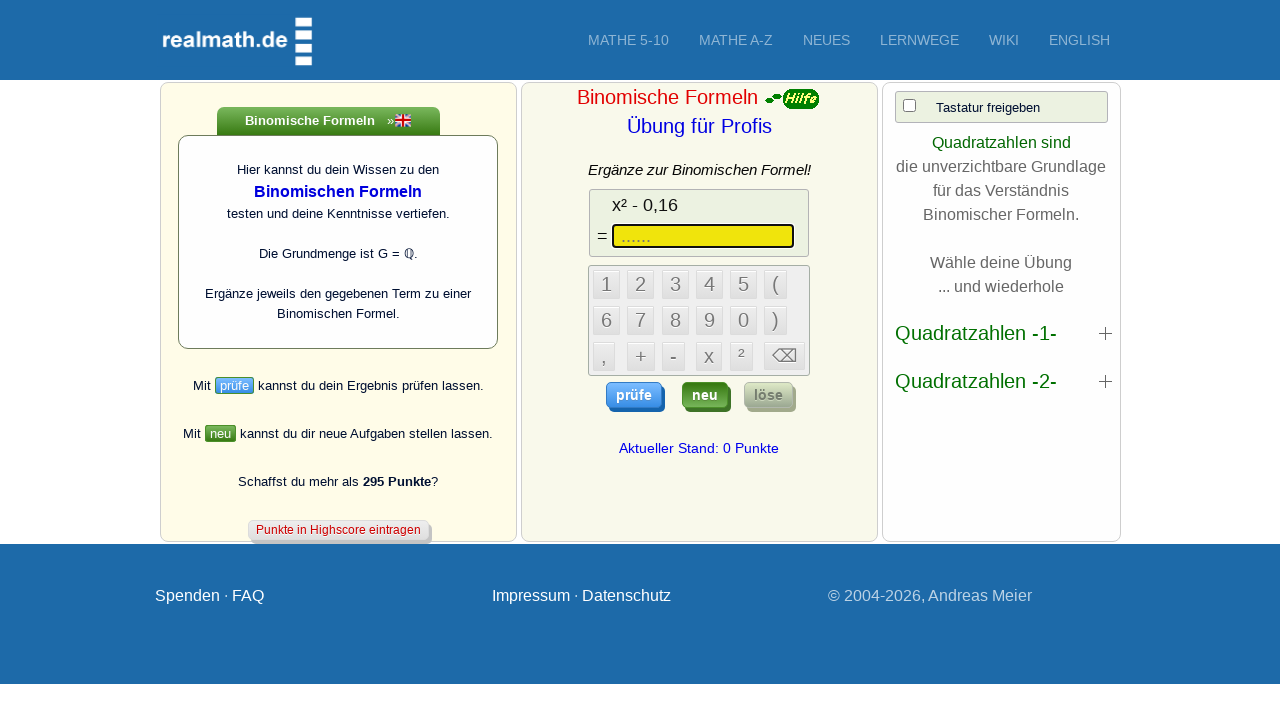

Clicked button to reveal the answer at (768, 395) on .hilfButton
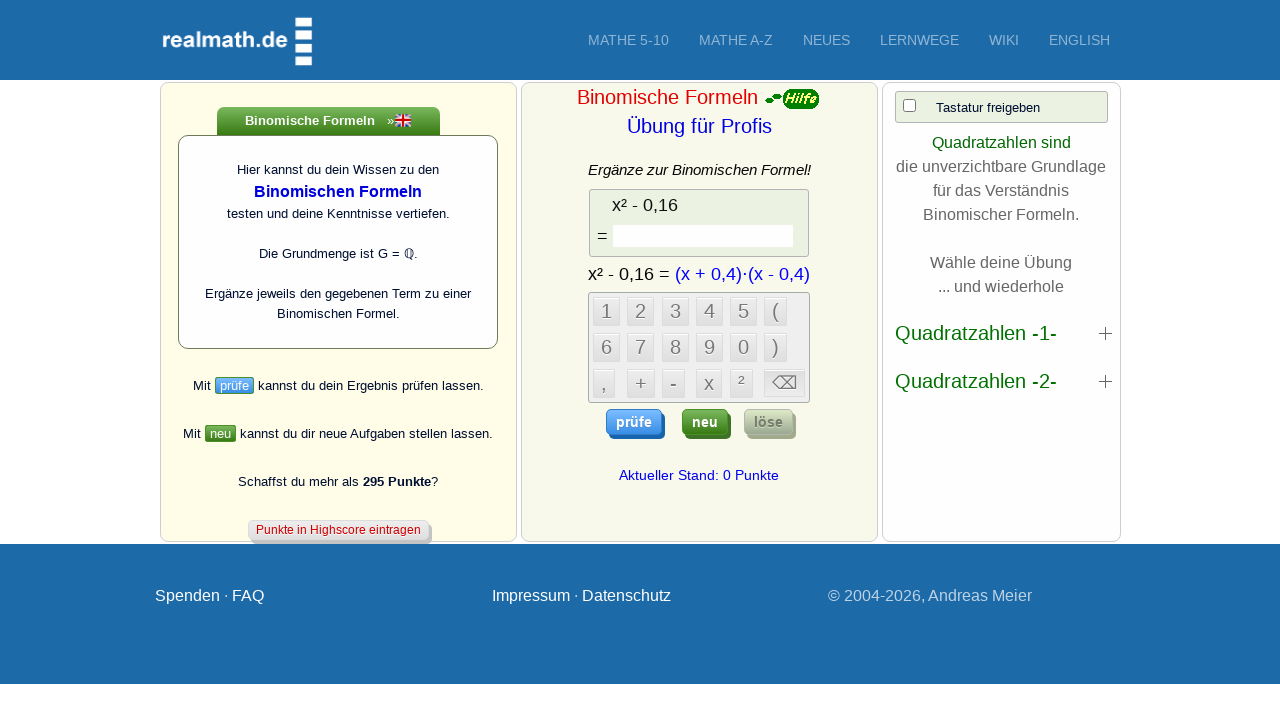

Answer was revealed and is now visible
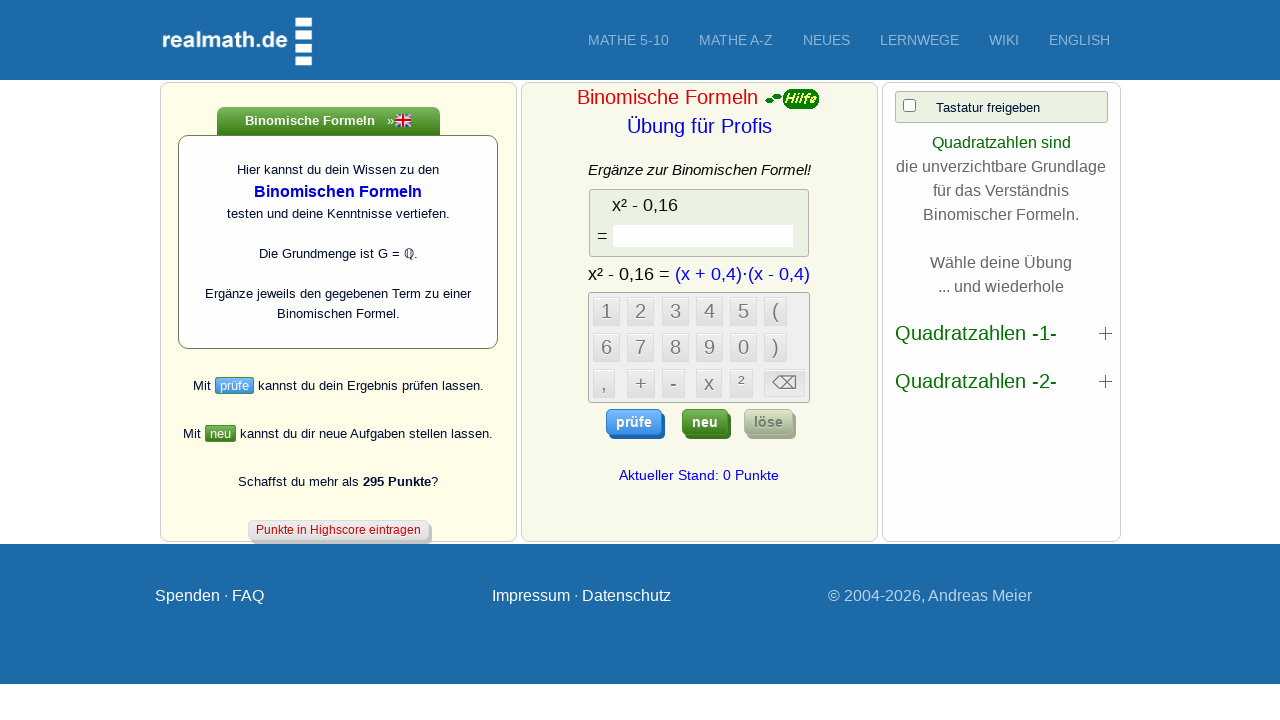

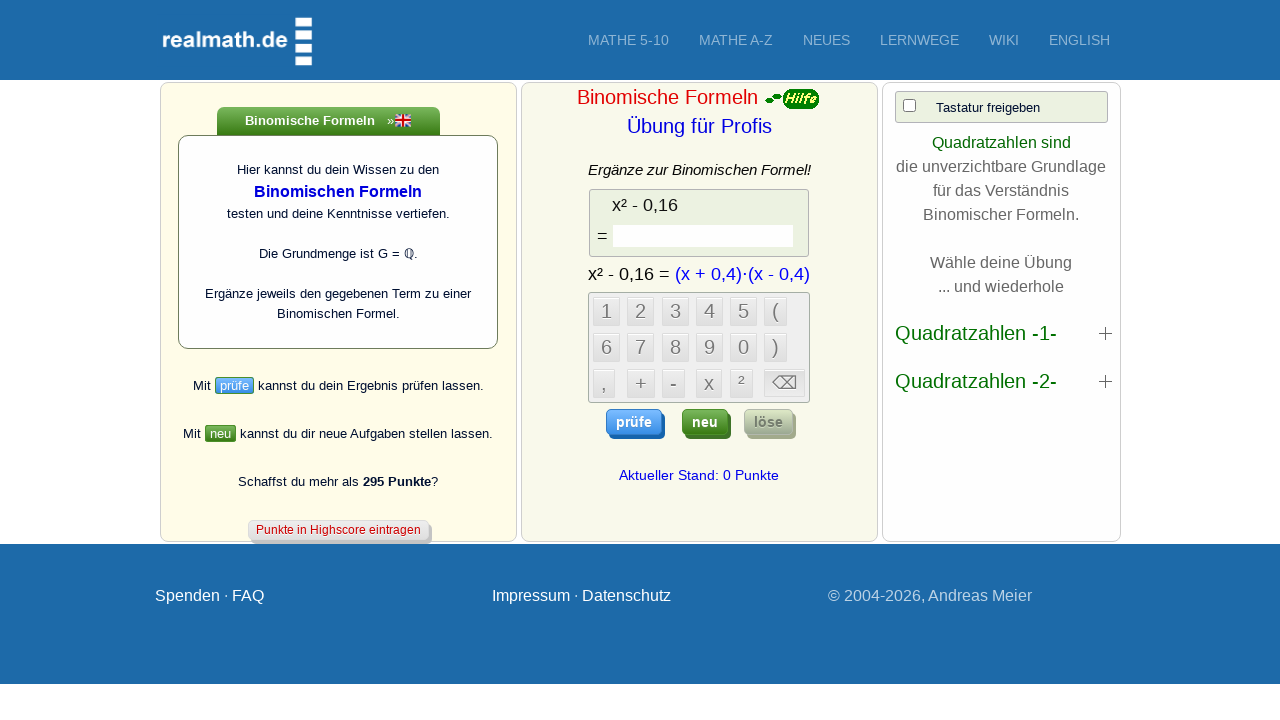